Tests that new todo items are appended to the bottom of the list by creating 3 items and verifying the count displays correctly.

Starting URL: https://demo.playwright.dev/todomvc

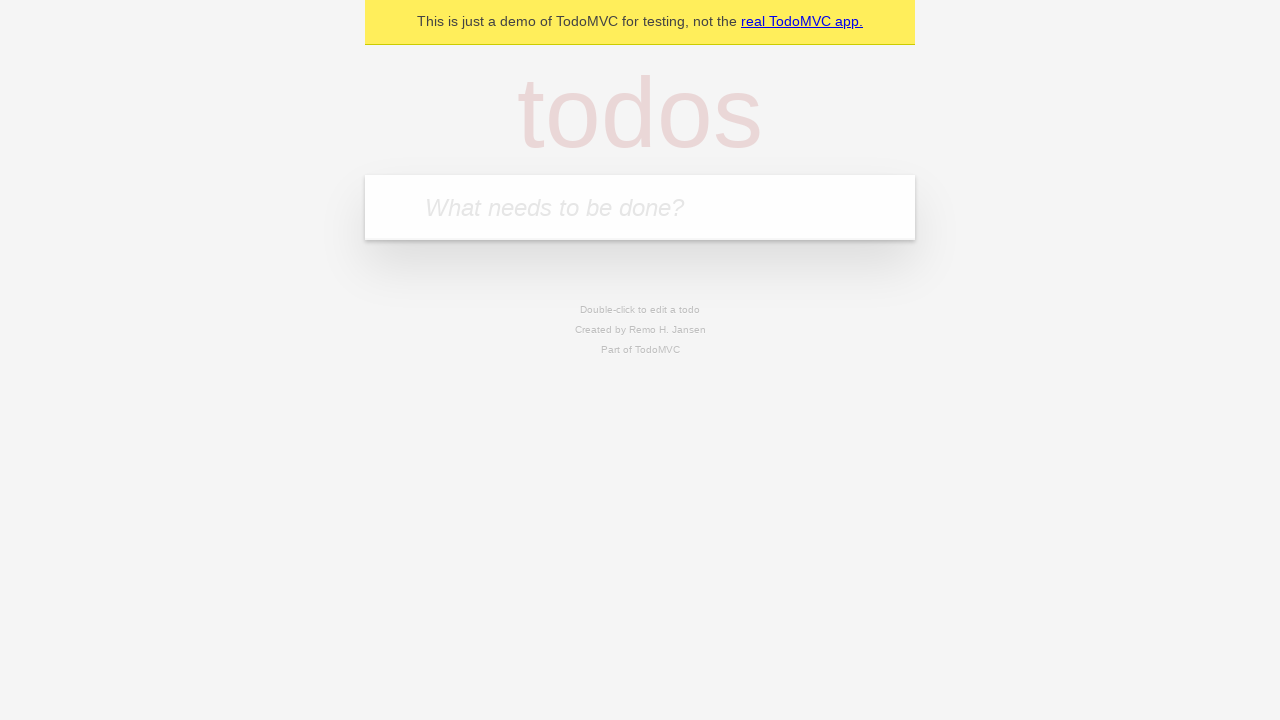

Located the todo input field
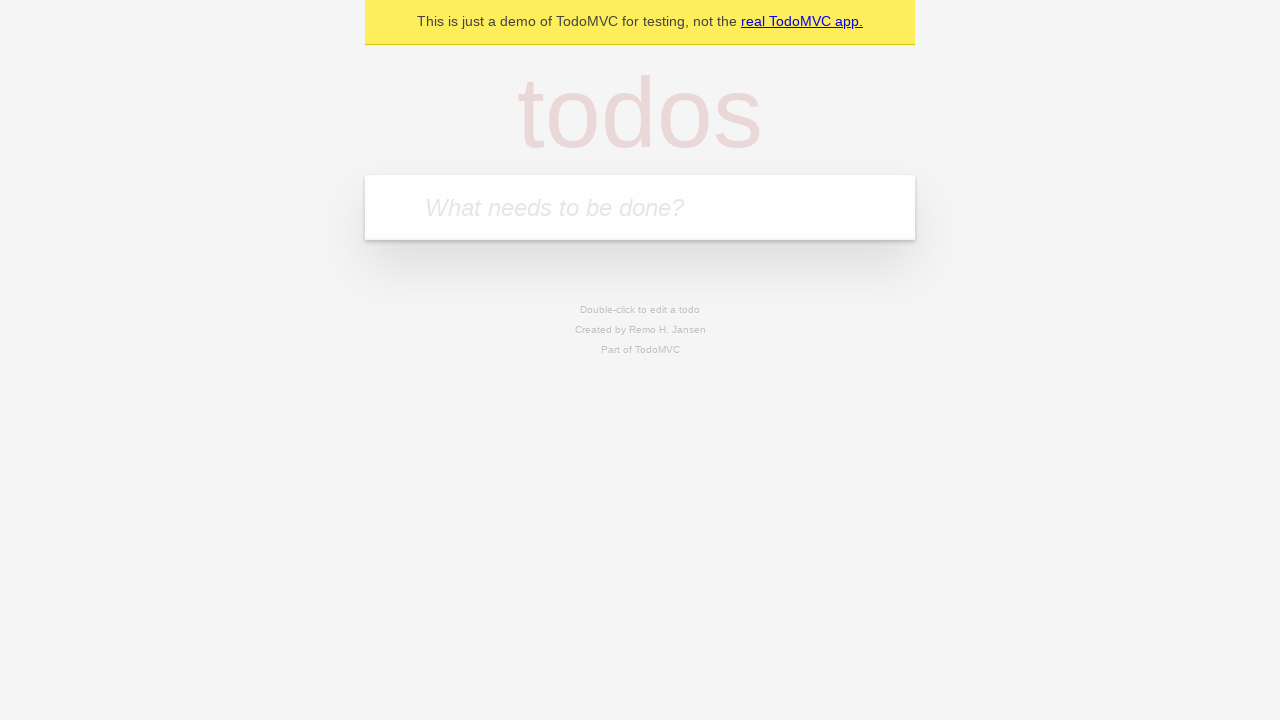

Filled input with 'buy some cheese' on internal:attr=[placeholder="What needs to be done?"i]
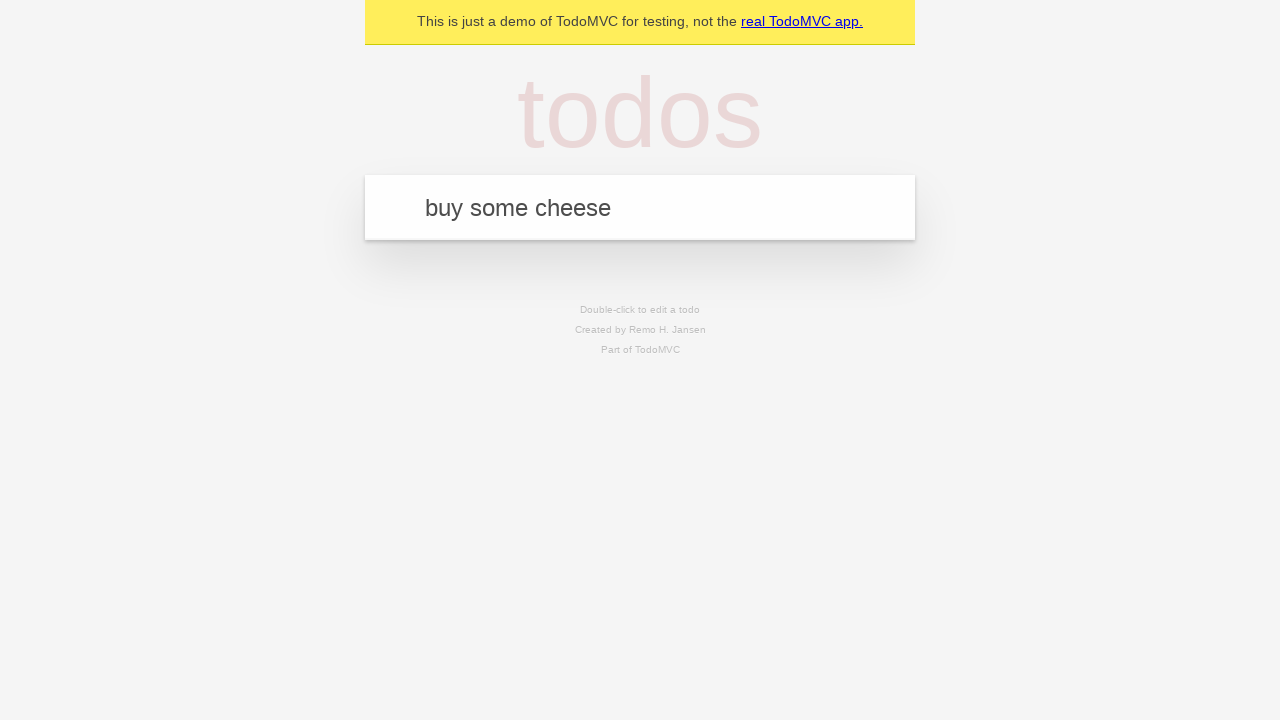

Pressed Enter to add first todo item on internal:attr=[placeholder="What needs to be done?"i]
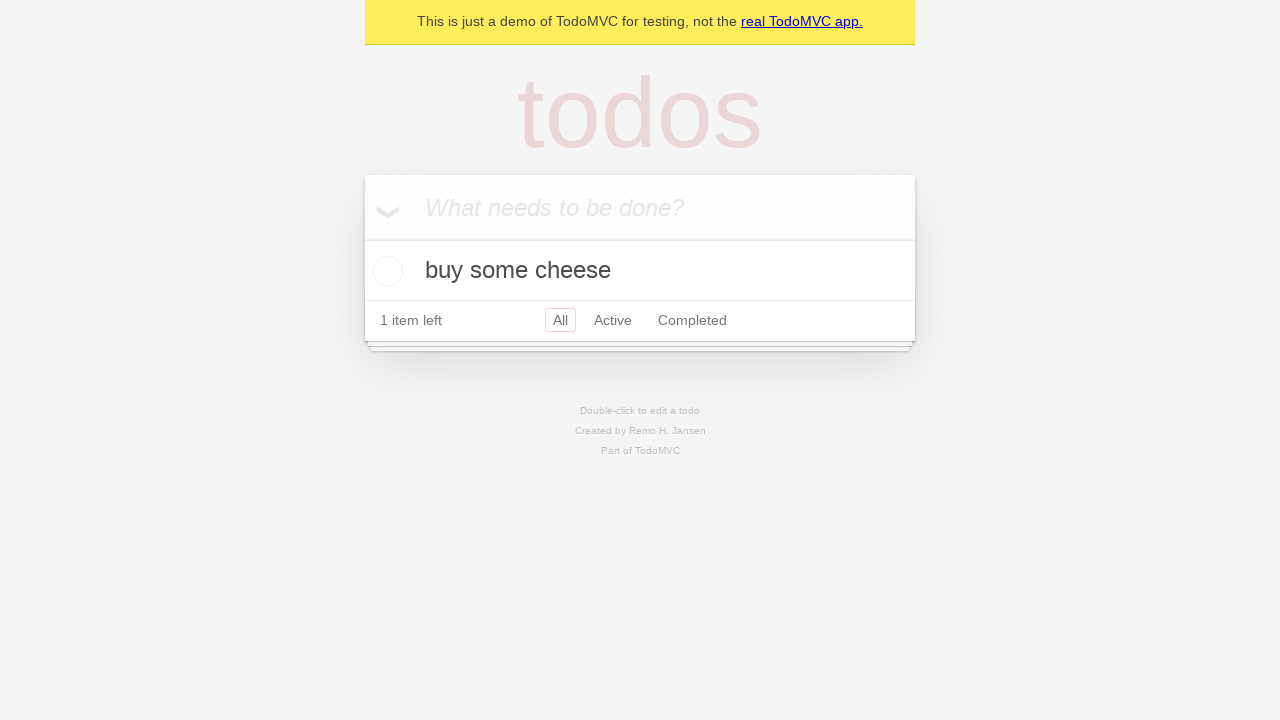

Filled input with 'feed the cat' on internal:attr=[placeholder="What needs to be done?"i]
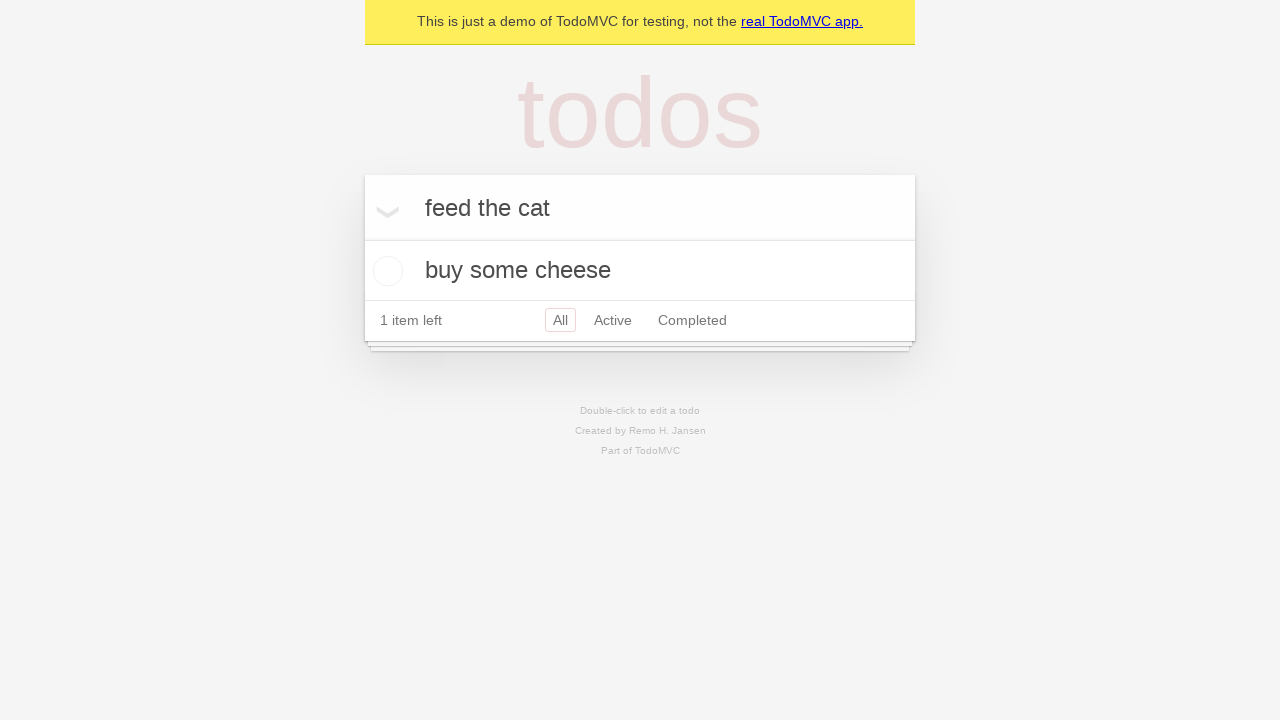

Pressed Enter to add second todo item on internal:attr=[placeholder="What needs to be done?"i]
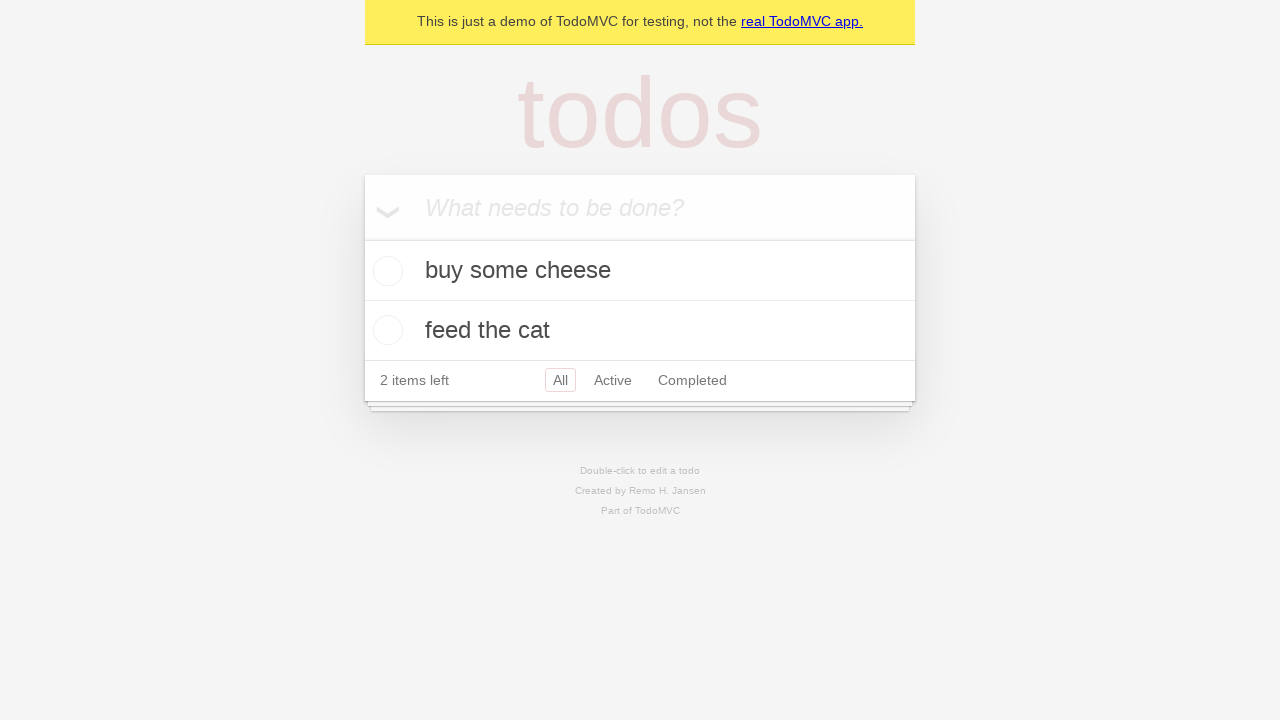

Filled input with 'book a doctors appointment' on internal:attr=[placeholder="What needs to be done?"i]
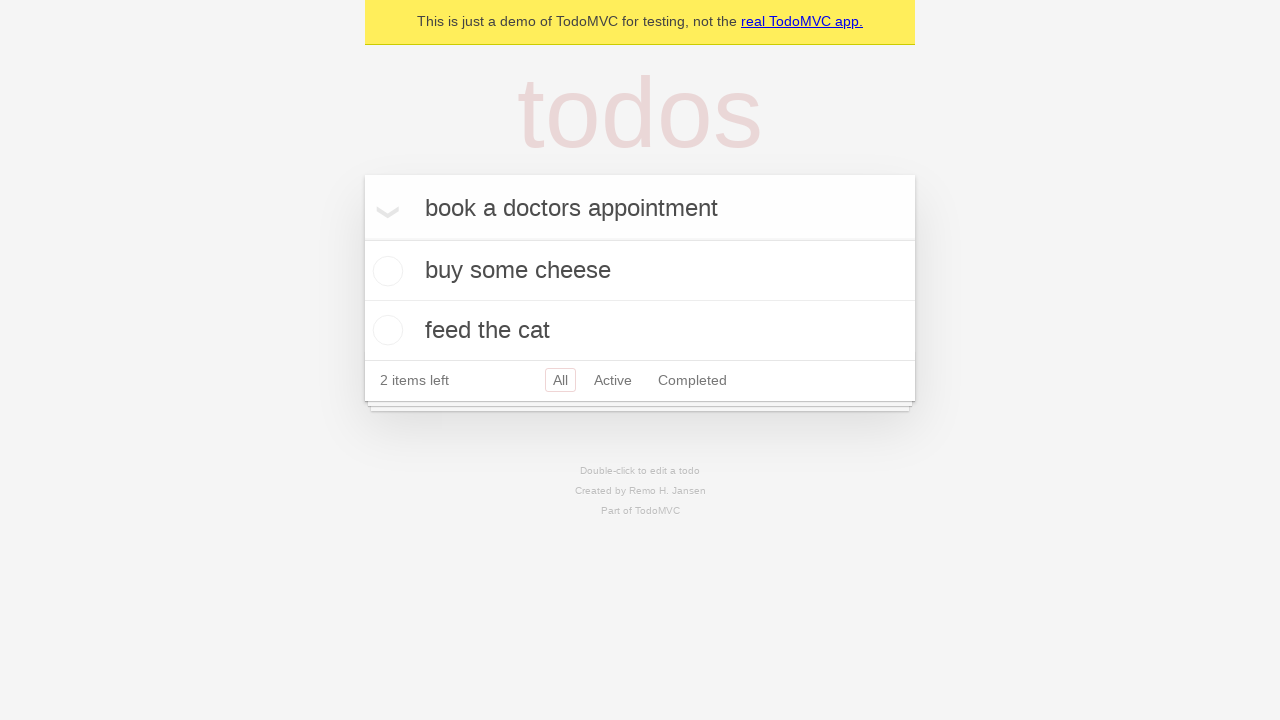

Pressed Enter to add third todo item on internal:attr=[placeholder="What needs to be done?"i]
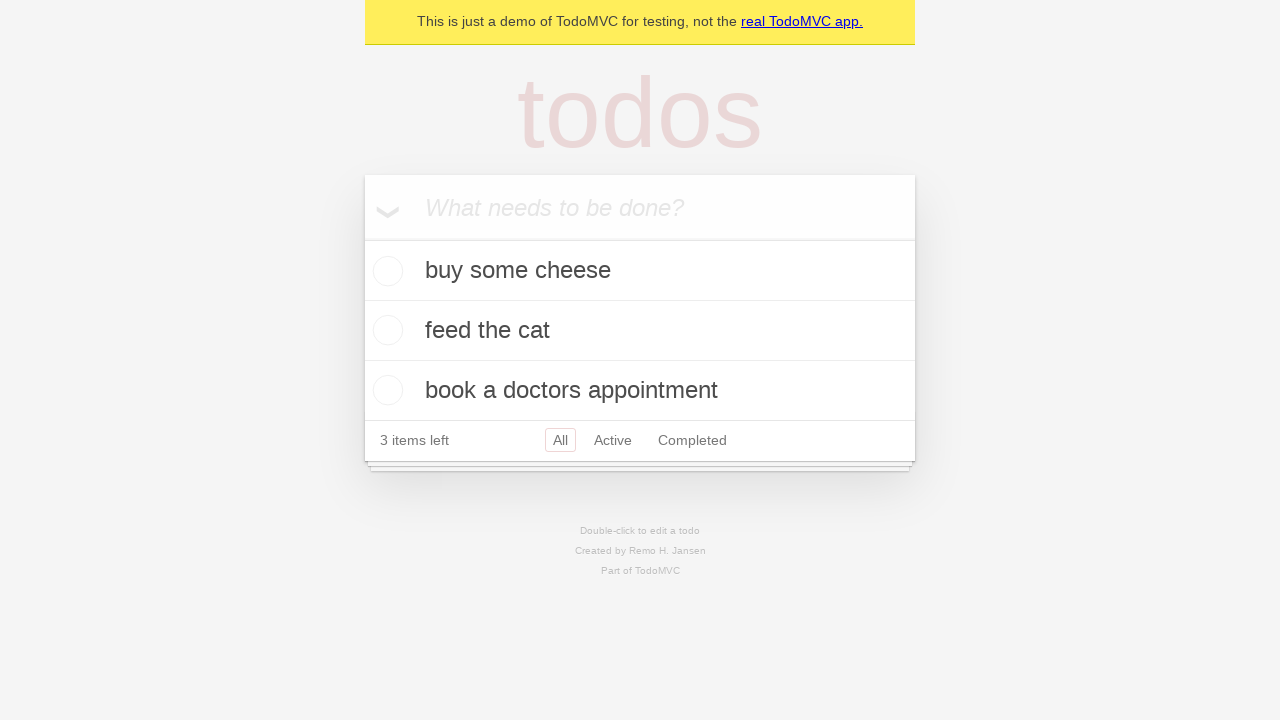

Waited for all 3 todo items to be rendered in the DOM
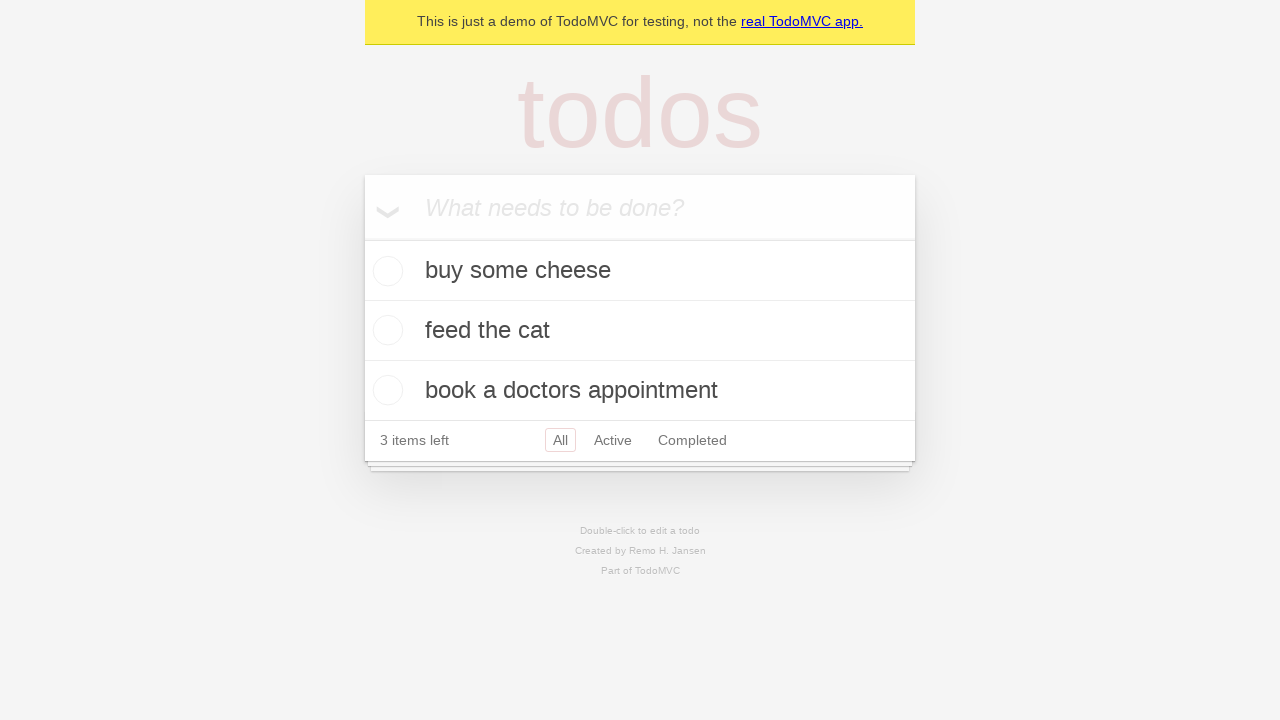

Verified '3 items left' counter is displayed
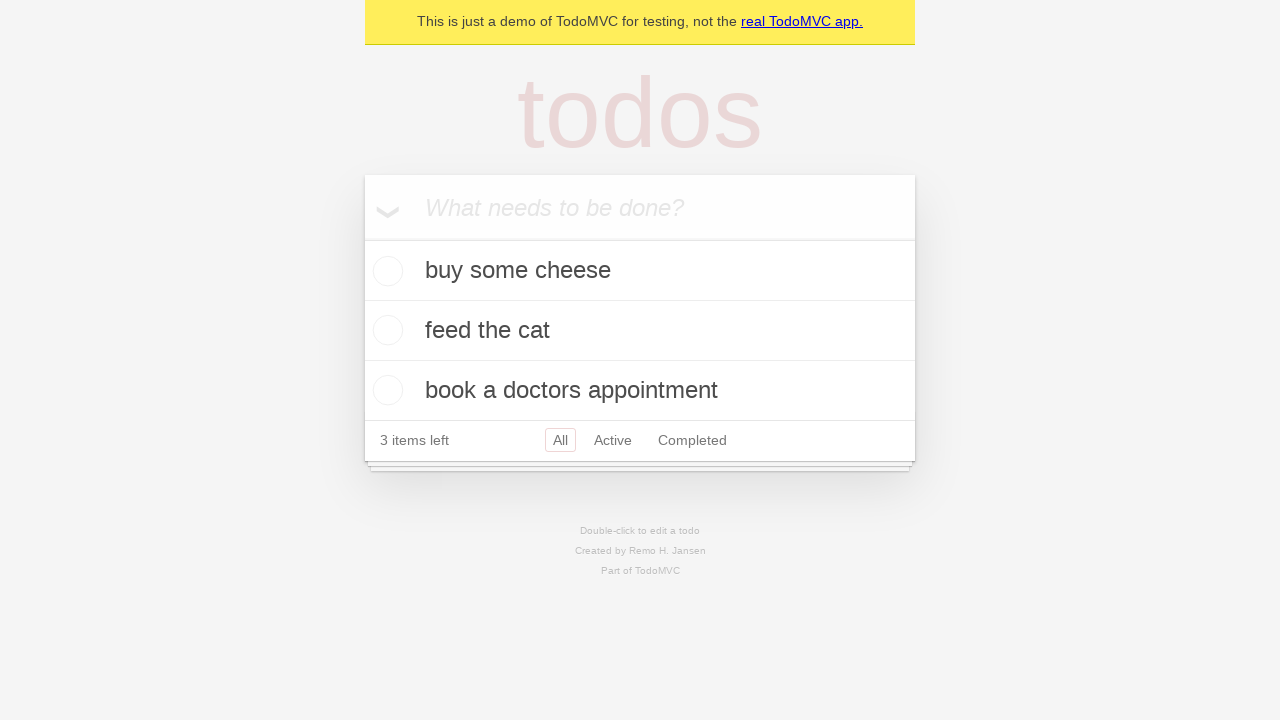

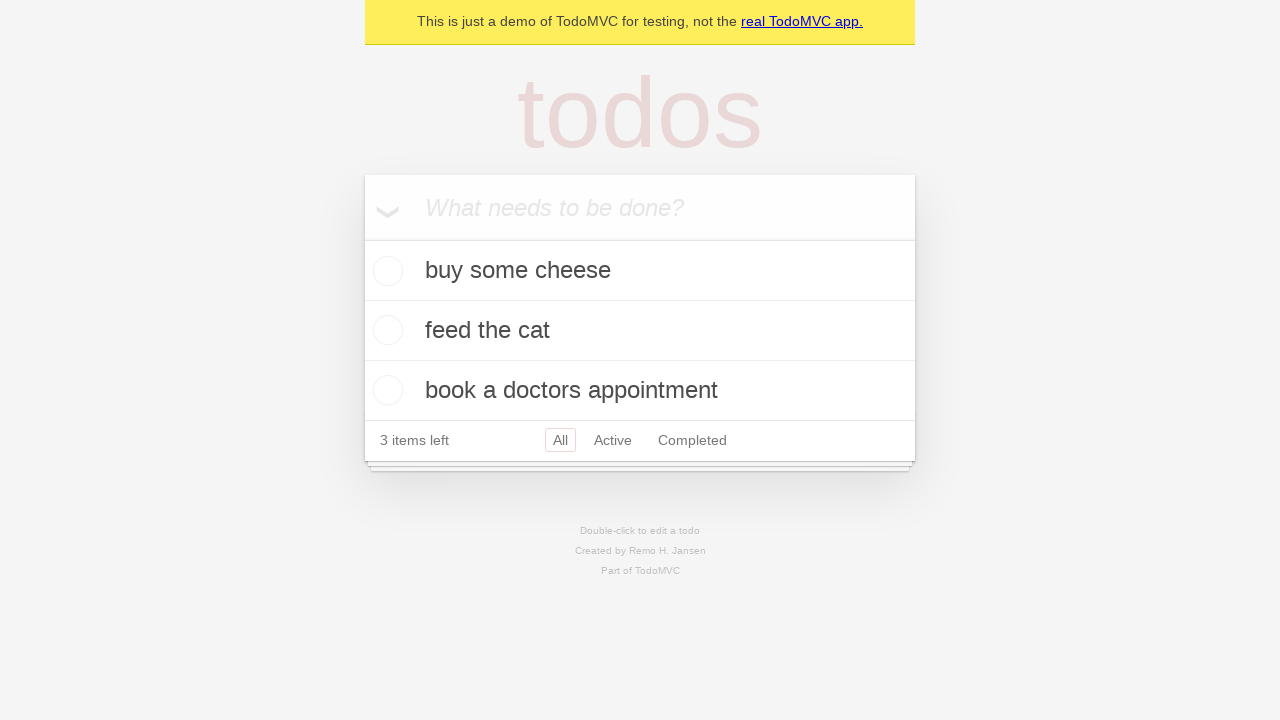